Navigates to Payment History tab and retrieves the total payment information

Starting URL: https://webix.com/demos/bank-app/#!/top/transactions

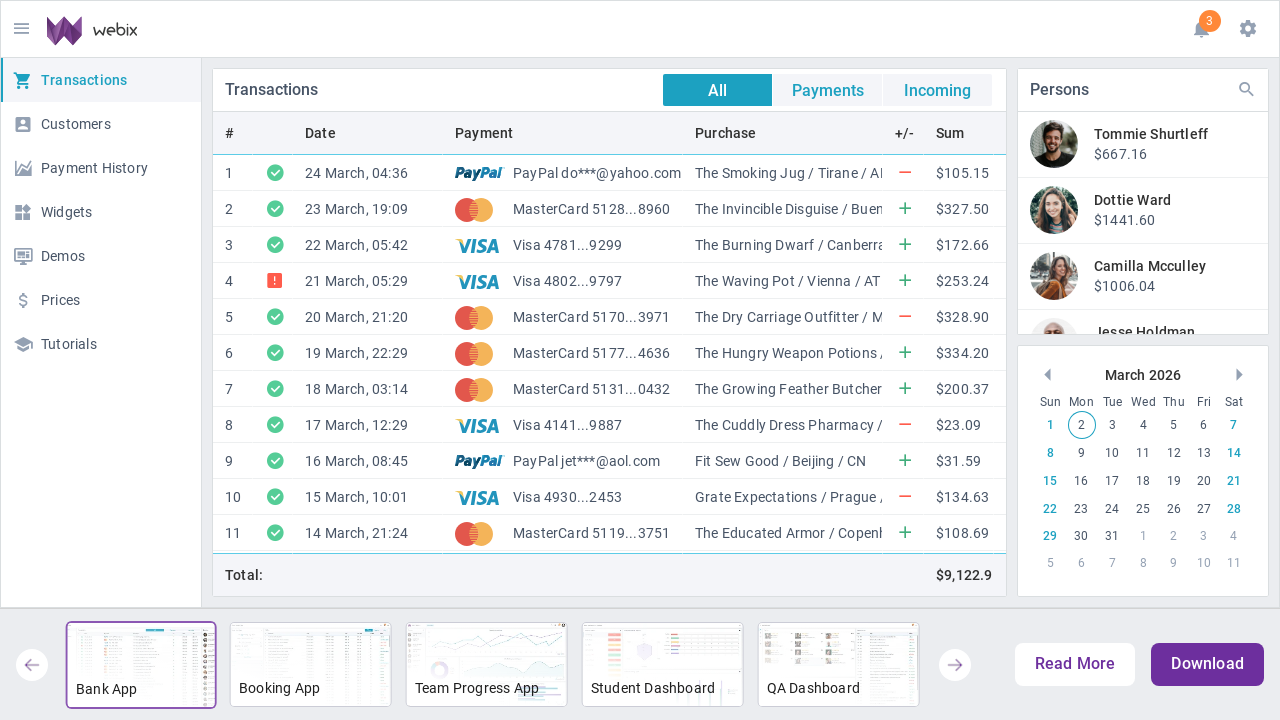

Clicked on Payment History tab at (94, 168) on xpath=//div[@webix_tm_id='payhistoryview']/span[text()='Payment History']
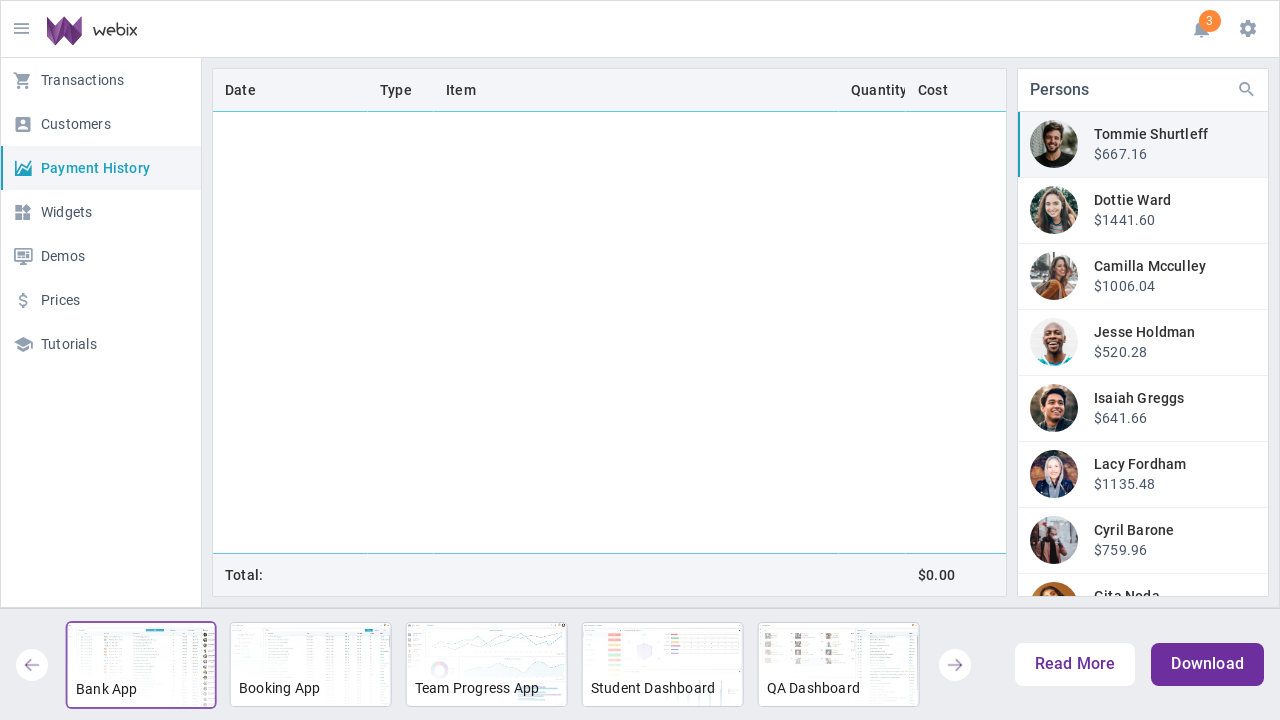

Payment history loaded and total payment element is visible
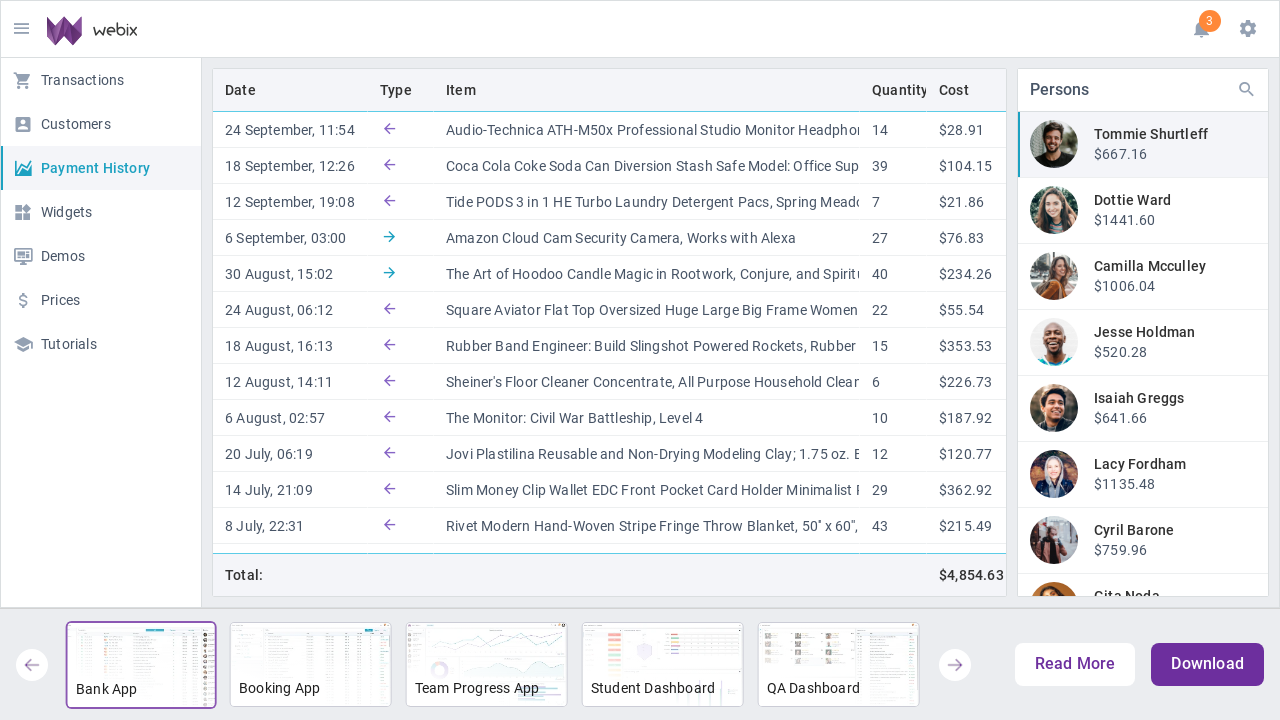

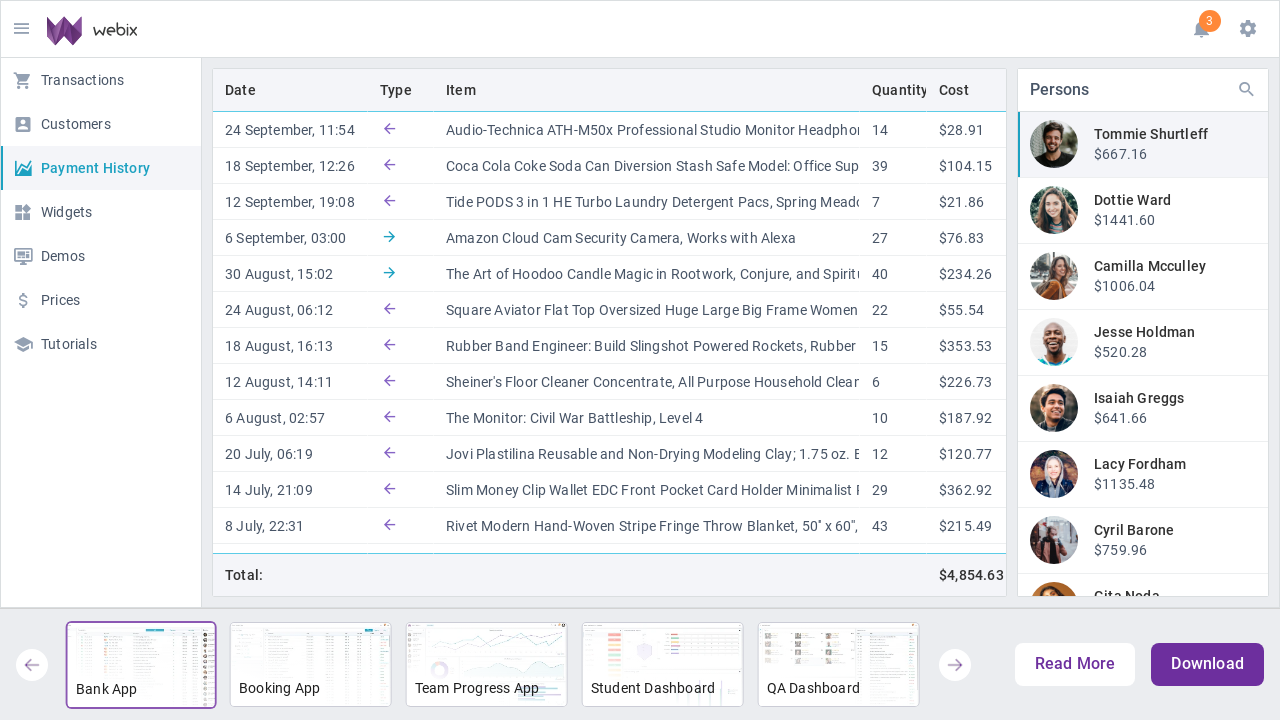